Tests the login error message by entering invalid credentials and verifying the error message is displayed

Starting URL: https://www.saucedemo.com/

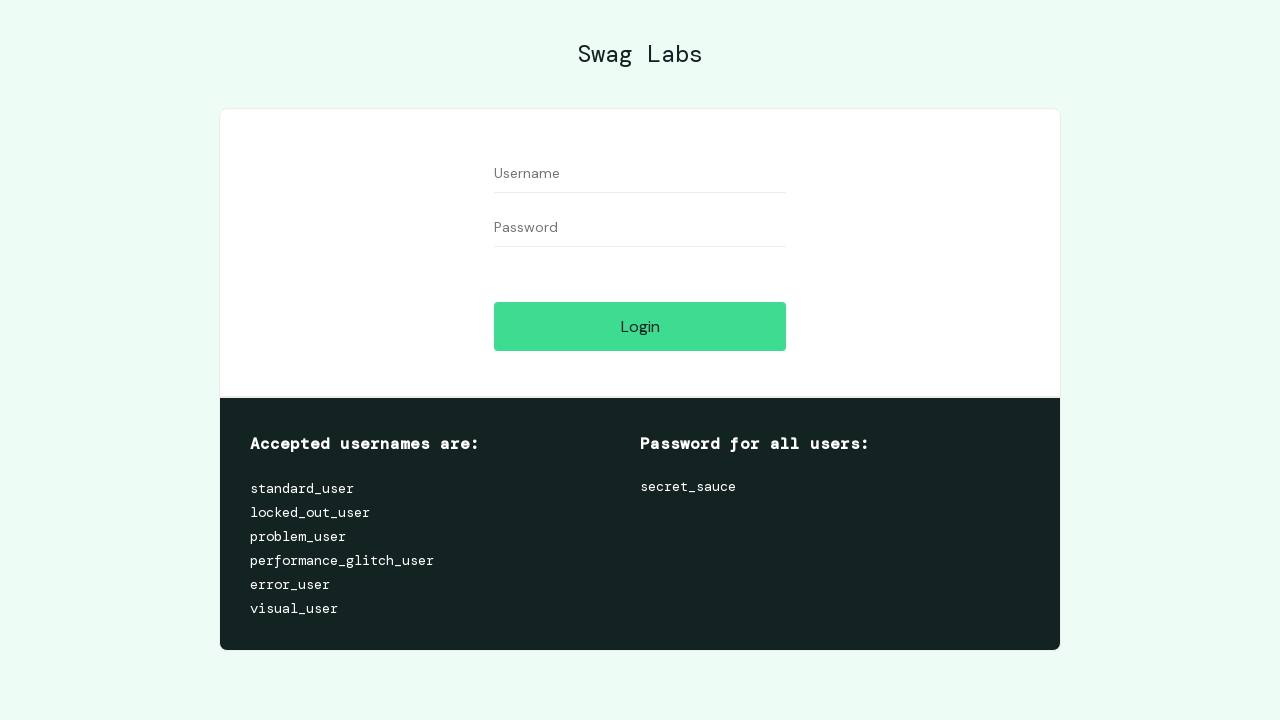

Filled username field with 'invalid_user' on input[data-test='username']
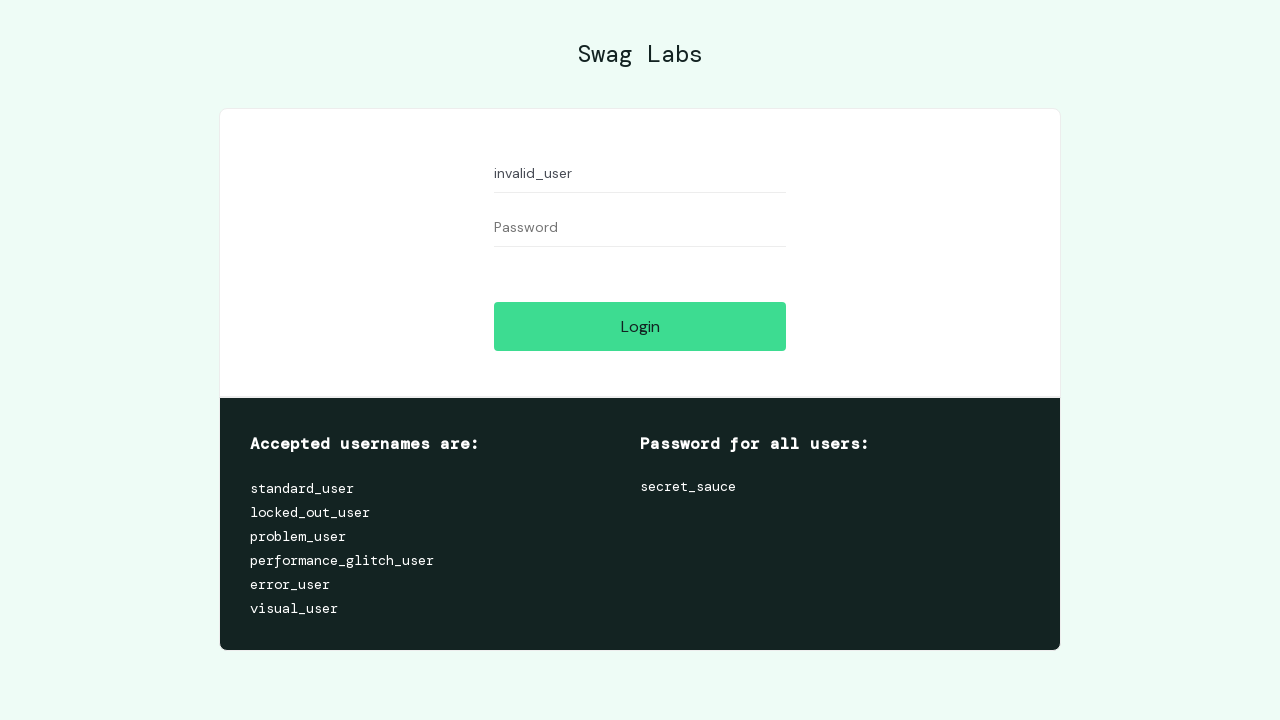

Filled password field with 'wrong_password' on input[data-test='password']
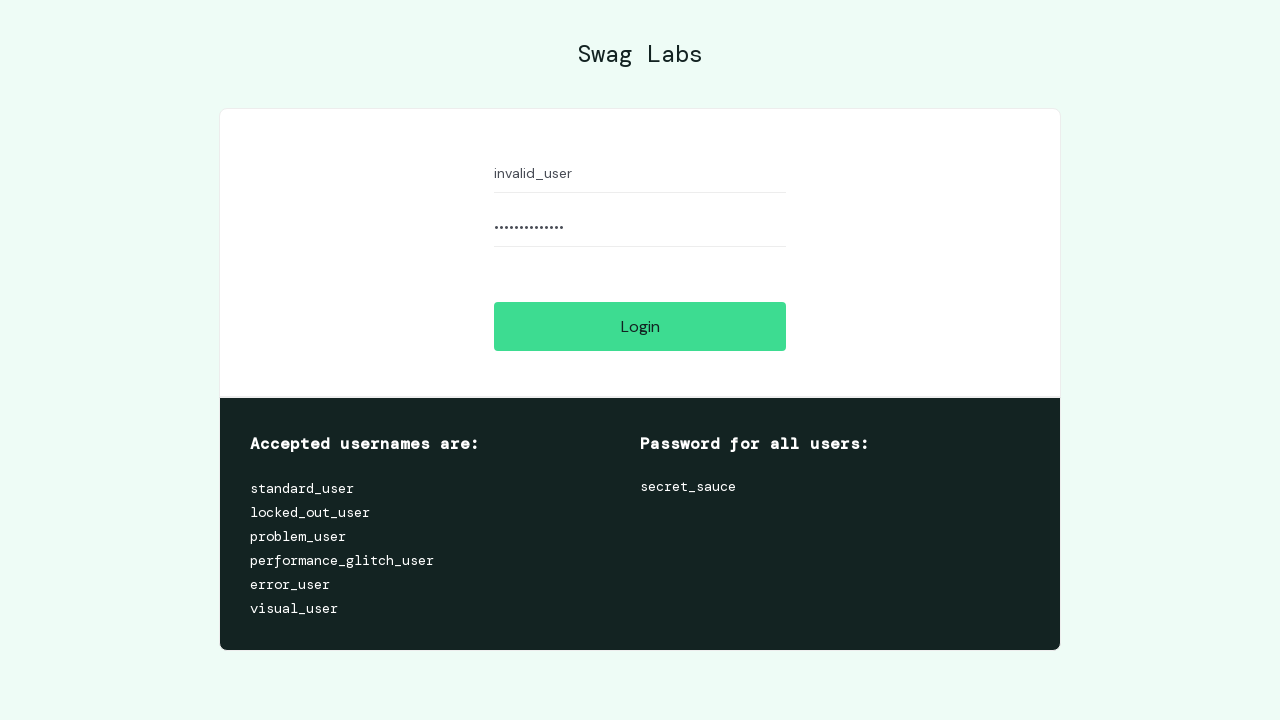

Clicked login button to submit invalid credentials at (640, 326) on input[data-test='login-button']
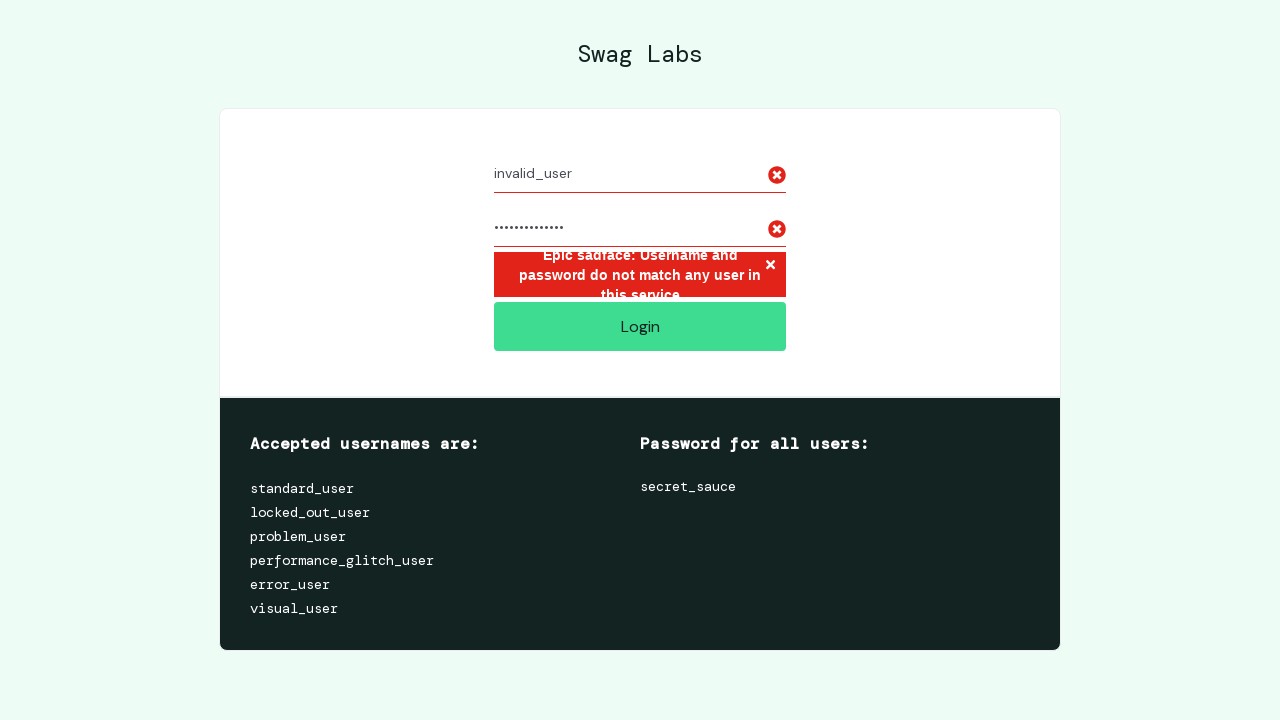

Login error message displayed on page
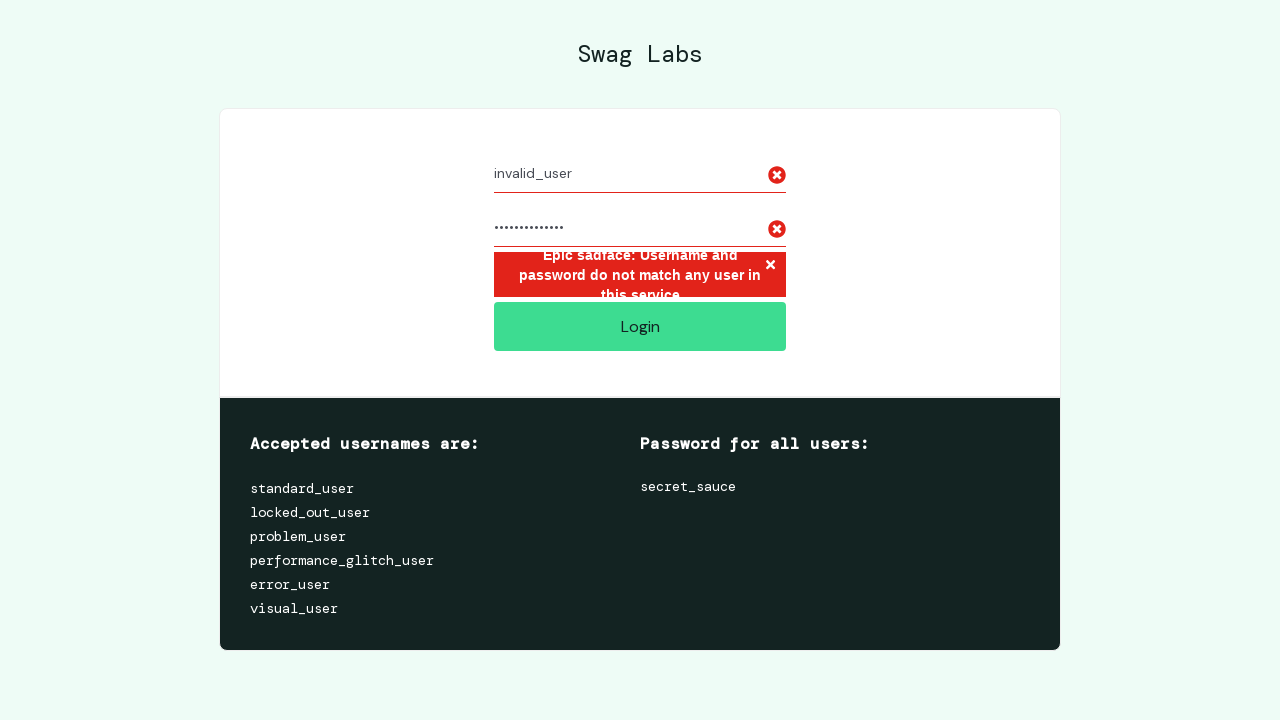

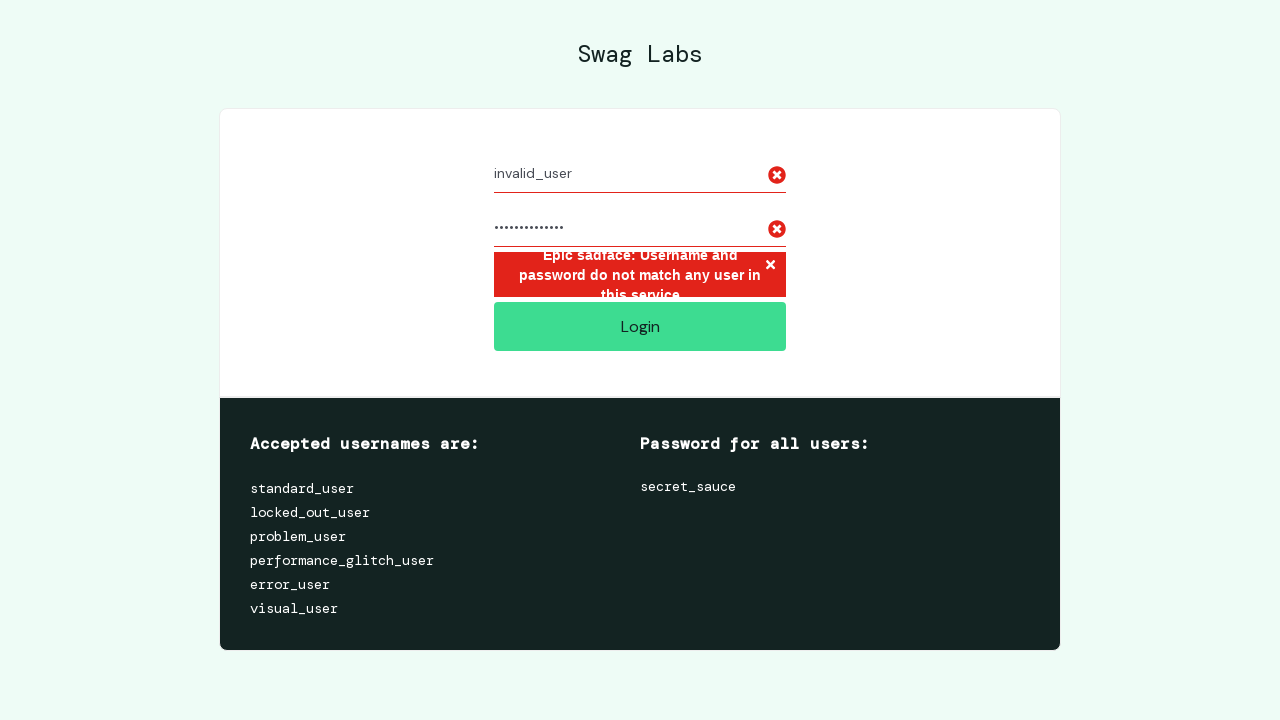